Tests that the YouTube logo is displayed on the page

Starting URL: https://www.youtube.com

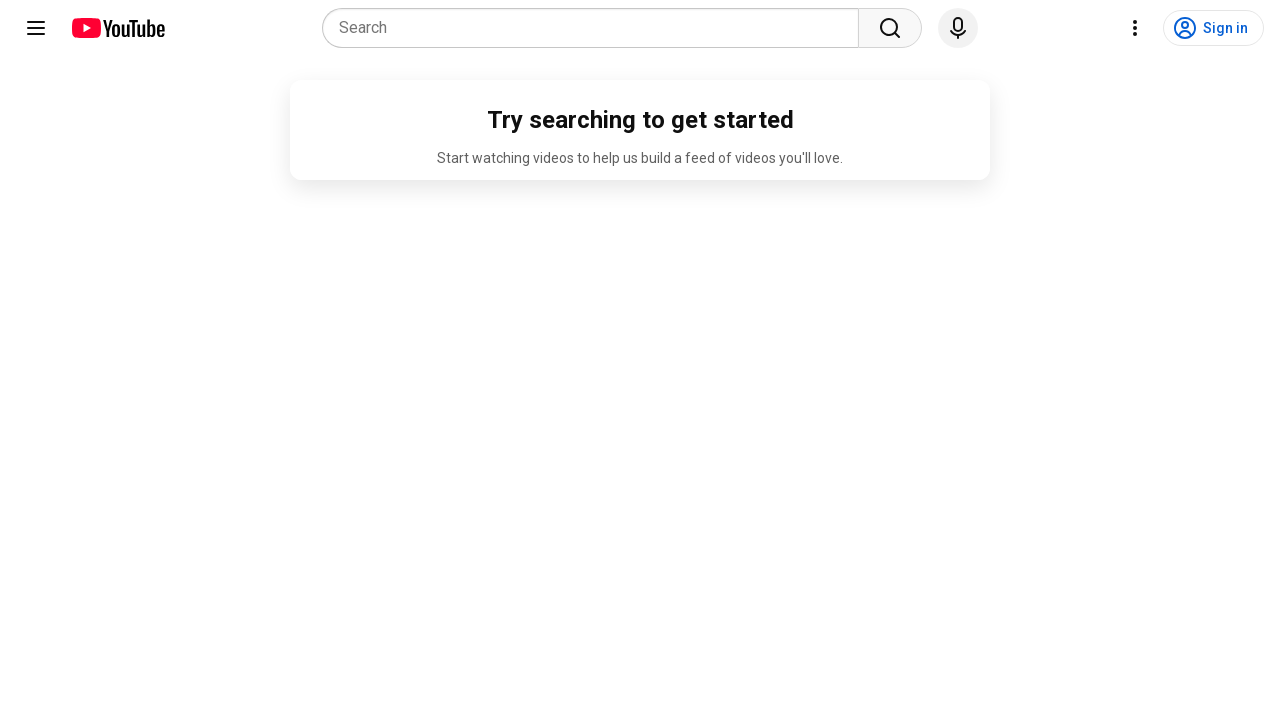

Navigated to YouTube homepage
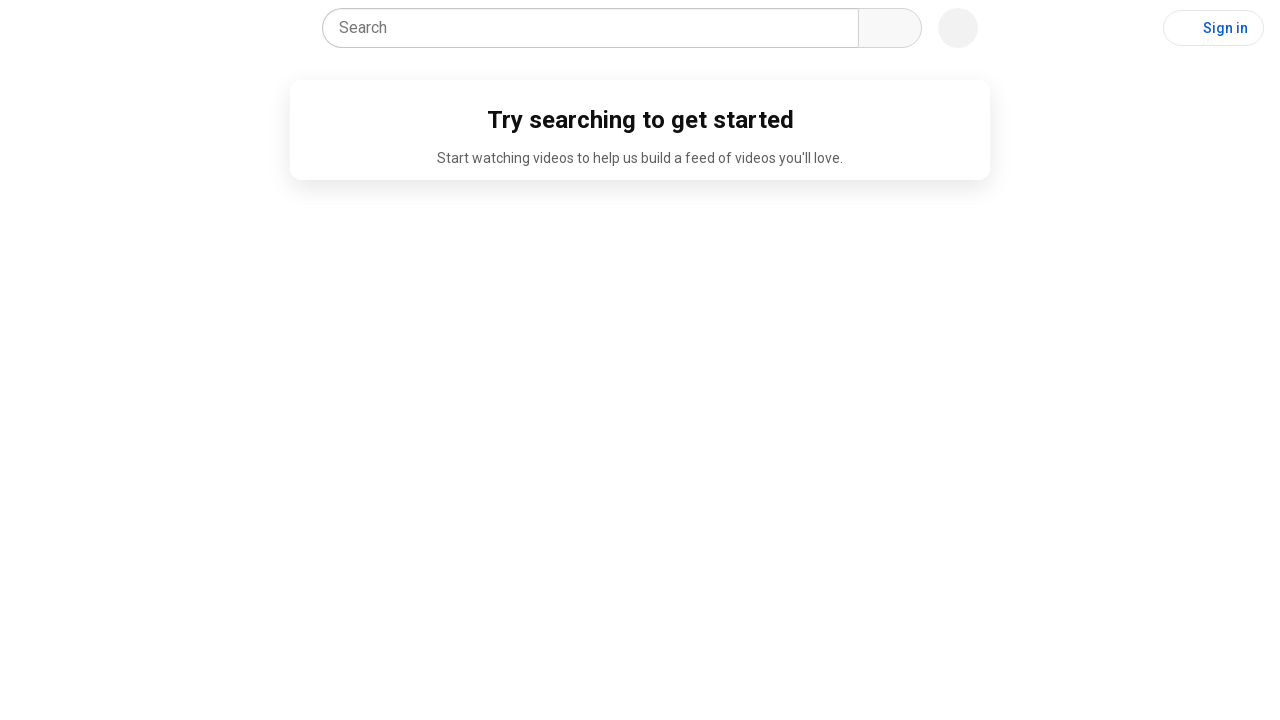

Located YouTube logo element
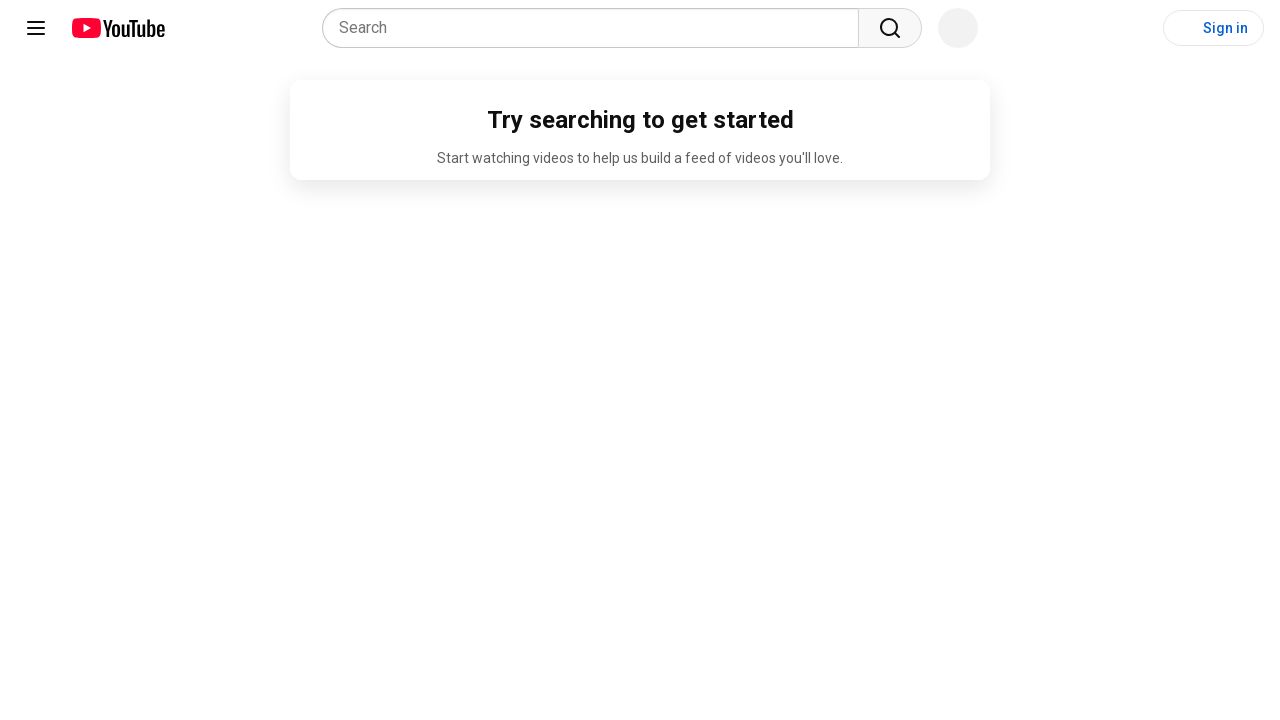

Verified that YouTube logo is visible on the page
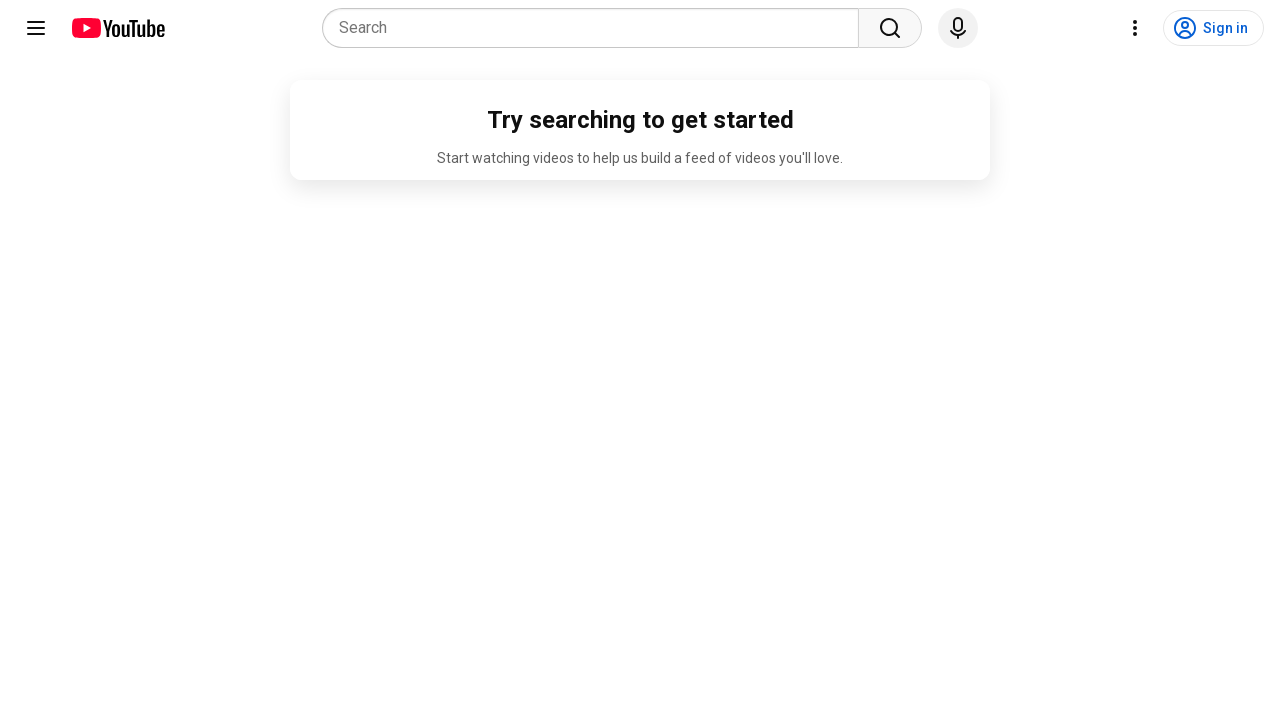

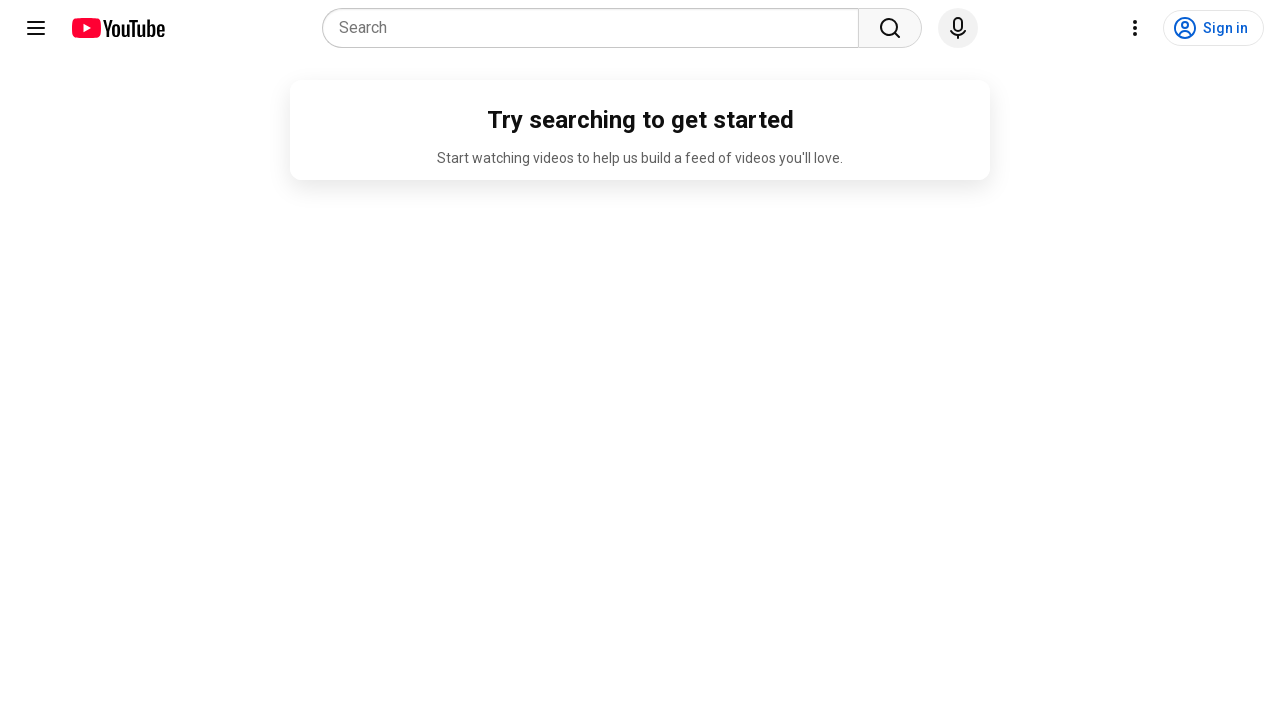